Tests file upload functionality on a practice form by clicking the upload button

Starting URL: https://demoqa.com/automation-practice-form

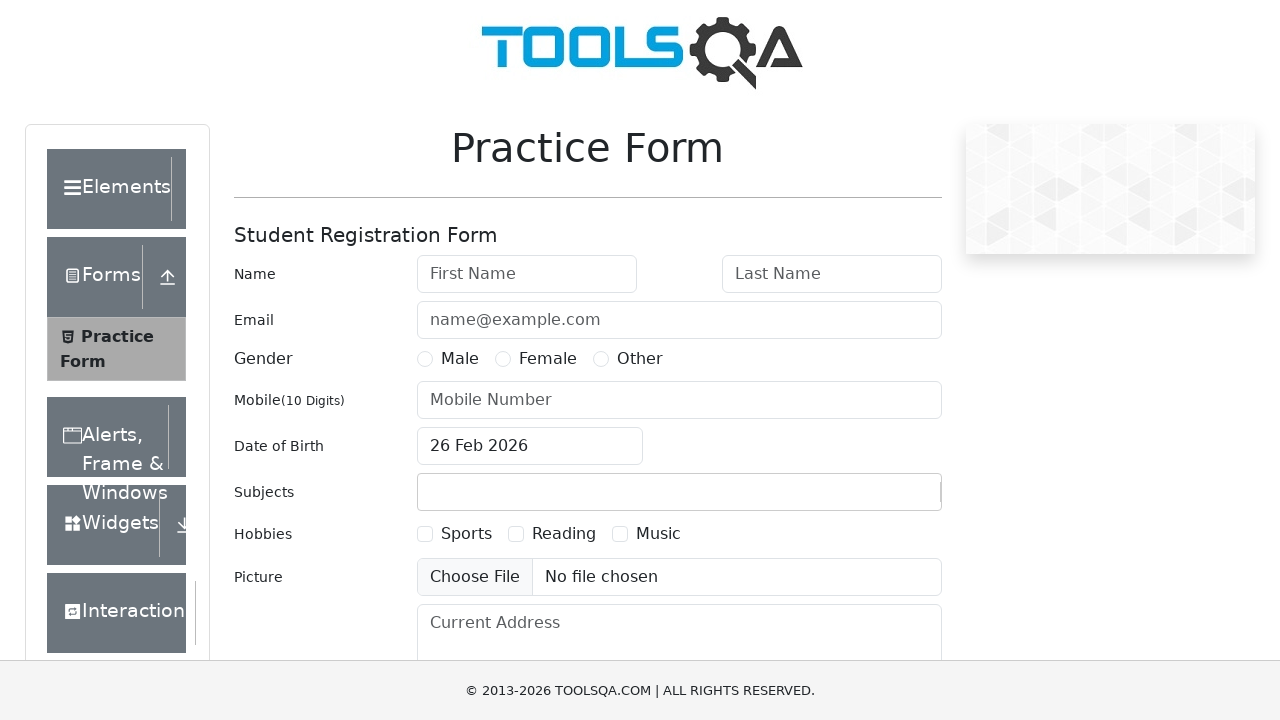

Scrolled down 250 pixels to make upload element visible
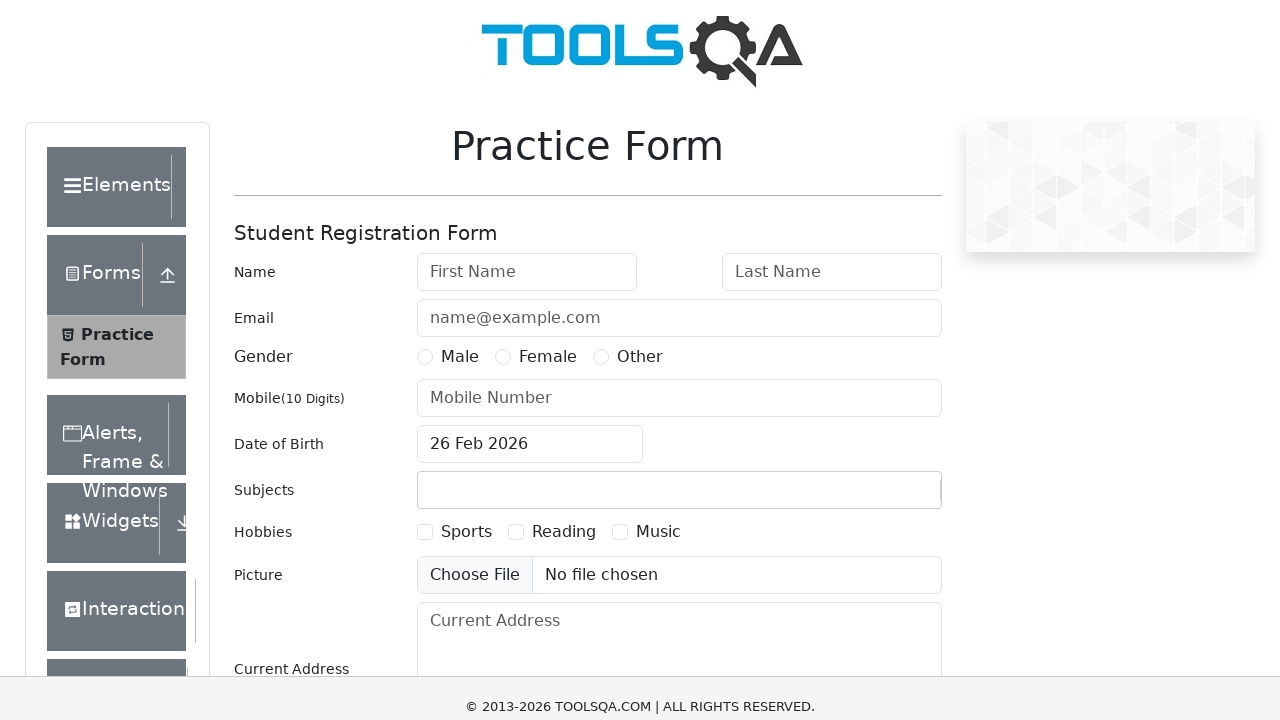

Clicked file upload button at (679, 327) on #uploadPicture
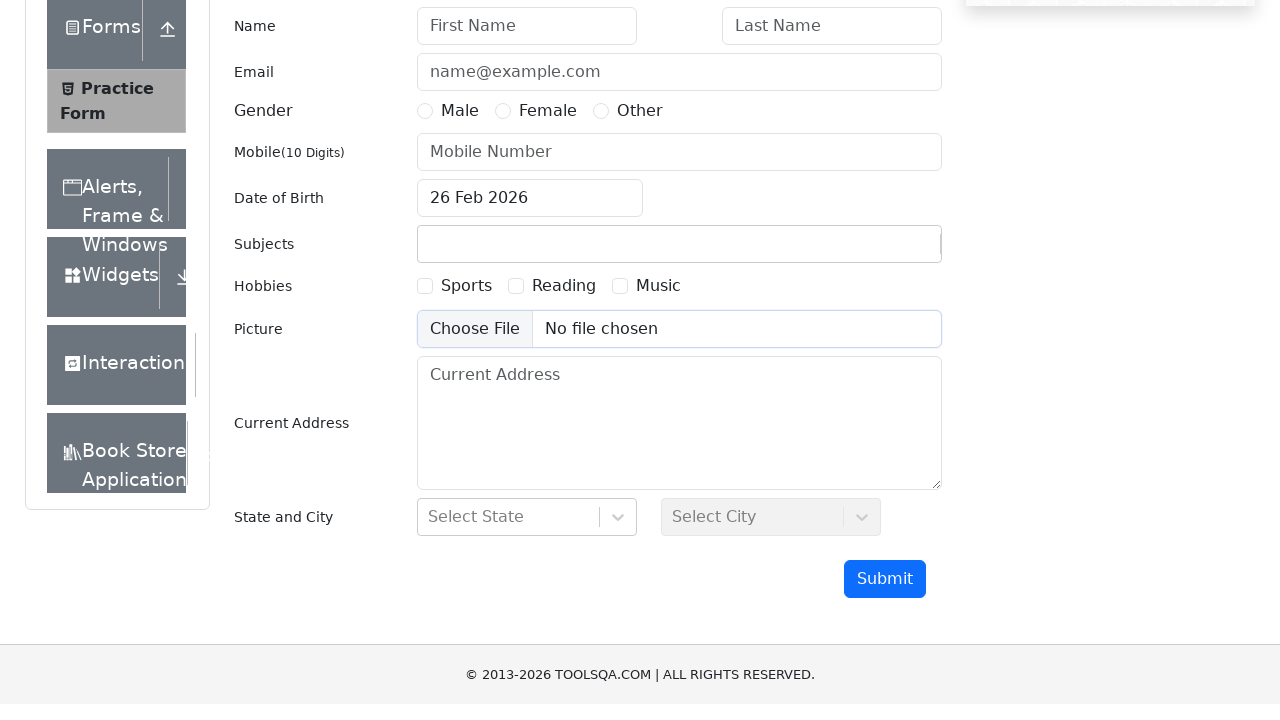

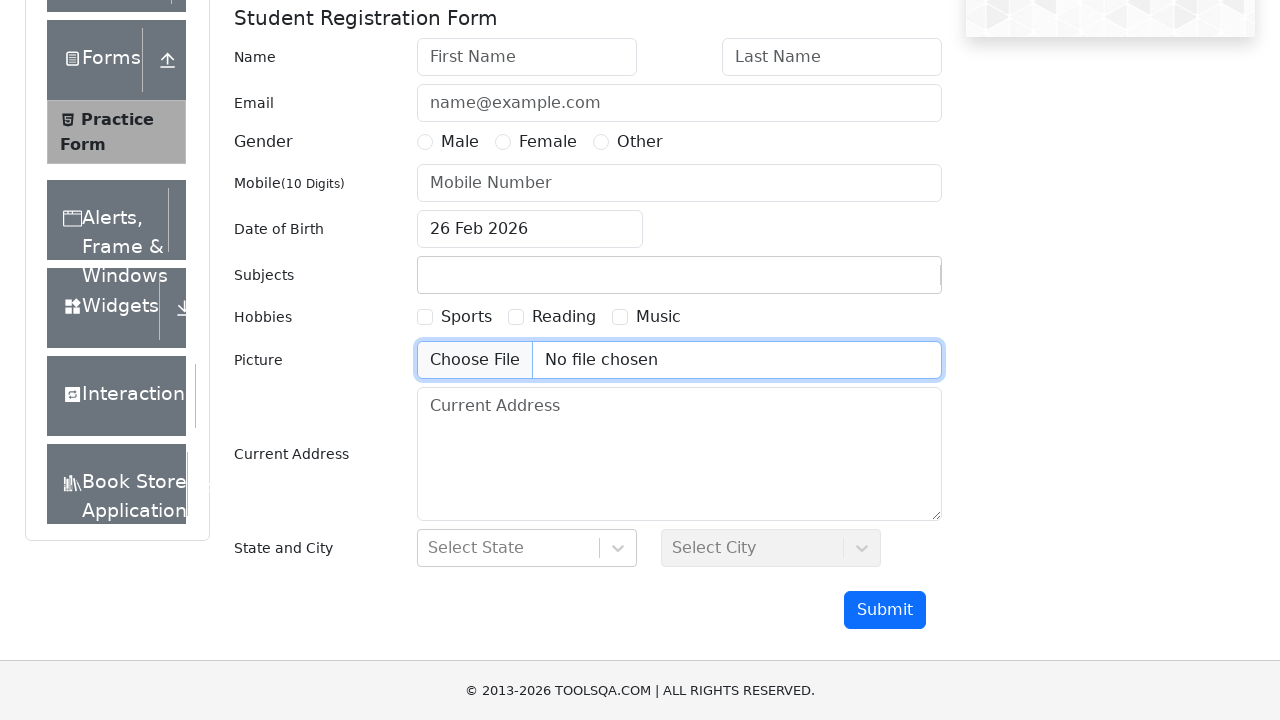